Tests that other controls are hidden when editing a todo item

Starting URL: https://demo.playwright.dev/todomvc

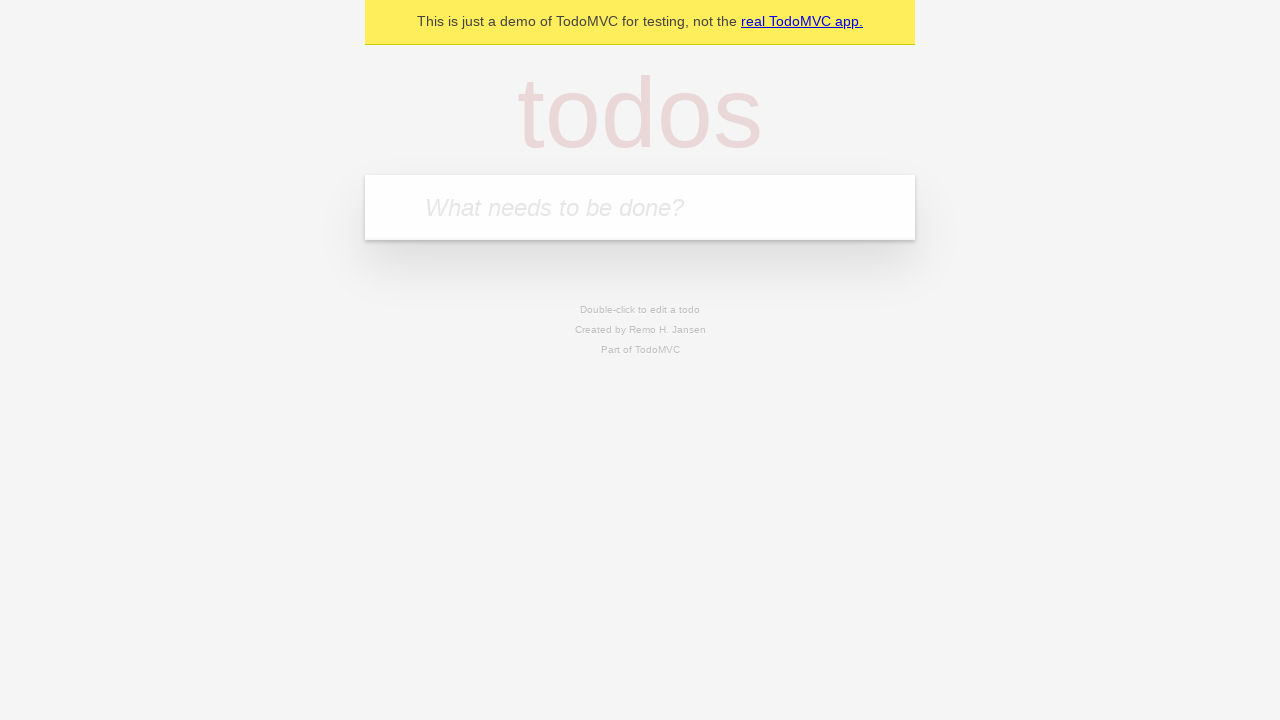

Filled new todo field with 'buy some cheese' on internal:attr=[placeholder="What needs to be done?"i]
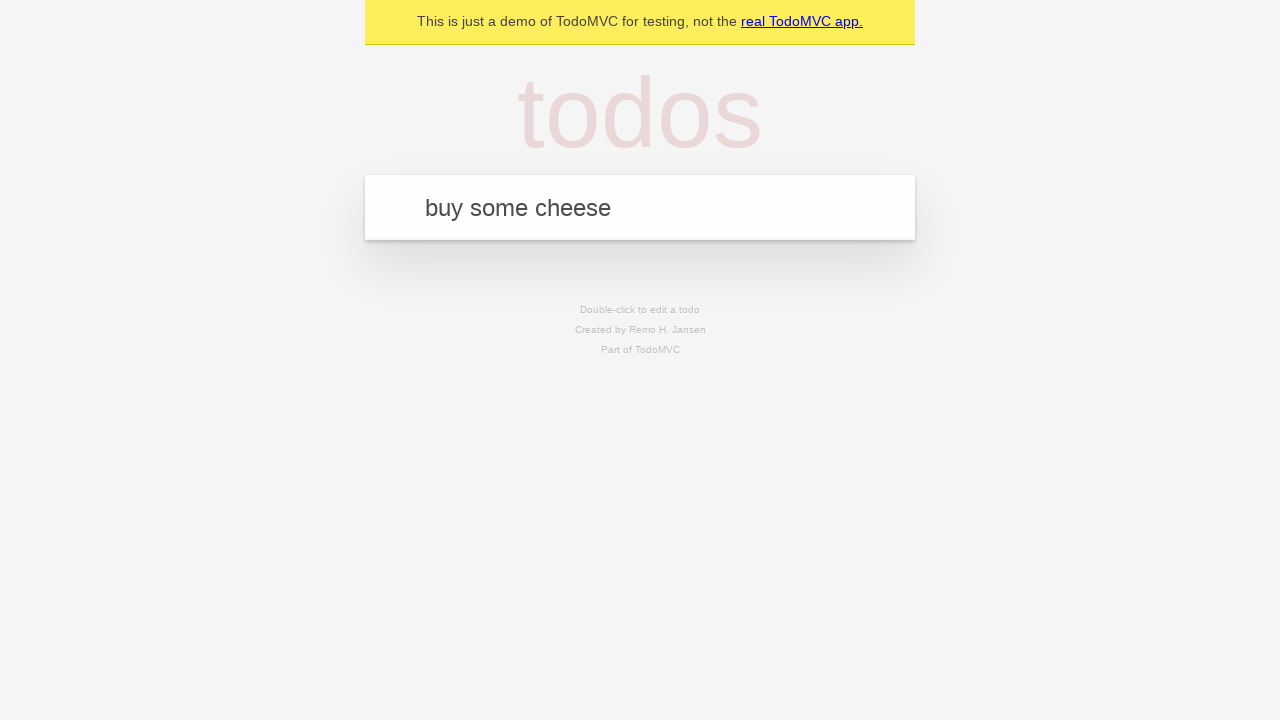

Pressed Enter to create todo 'buy some cheese' on internal:attr=[placeholder="What needs to be done?"i]
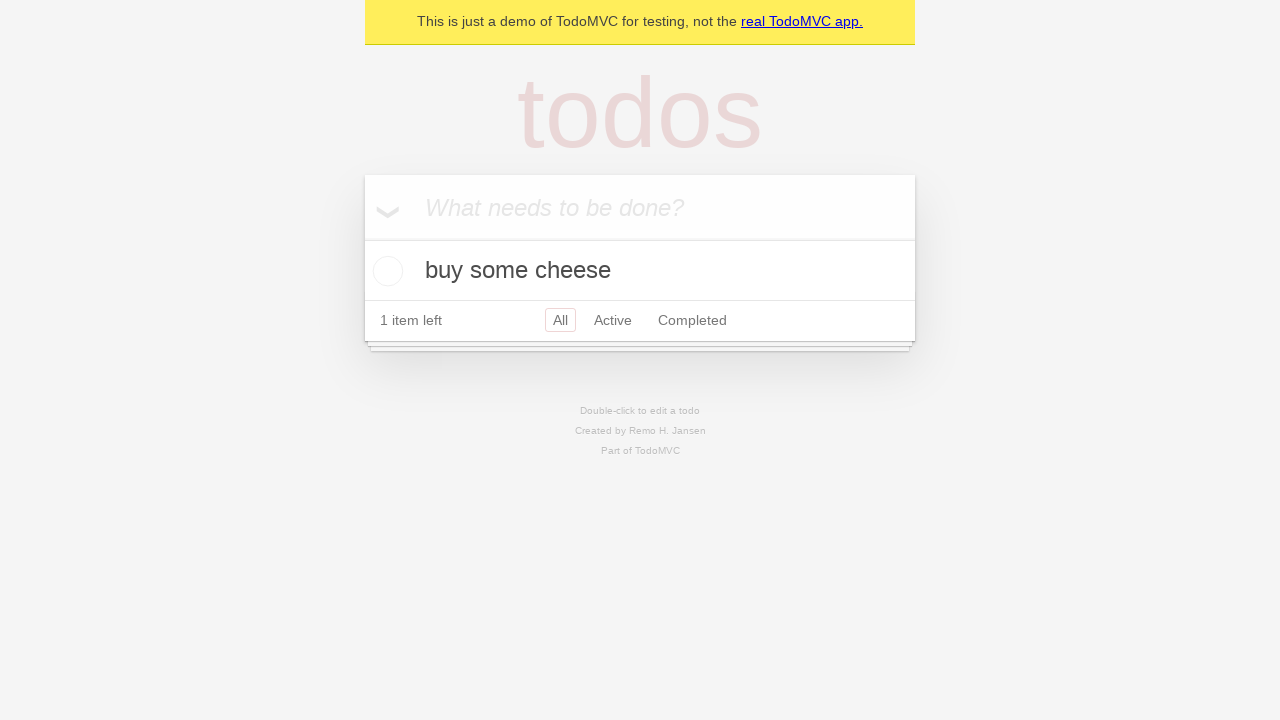

Filled new todo field with 'feed the cat' on internal:attr=[placeholder="What needs to be done?"i]
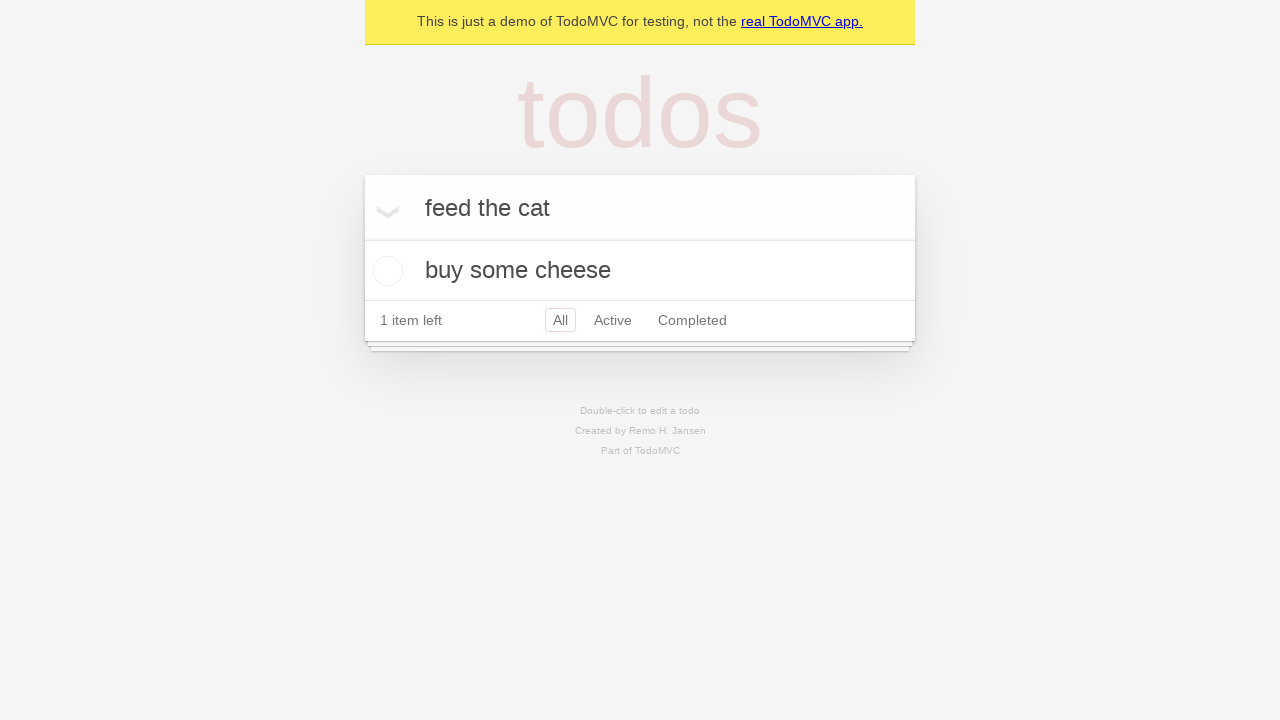

Pressed Enter to create todo 'feed the cat' on internal:attr=[placeholder="What needs to be done?"i]
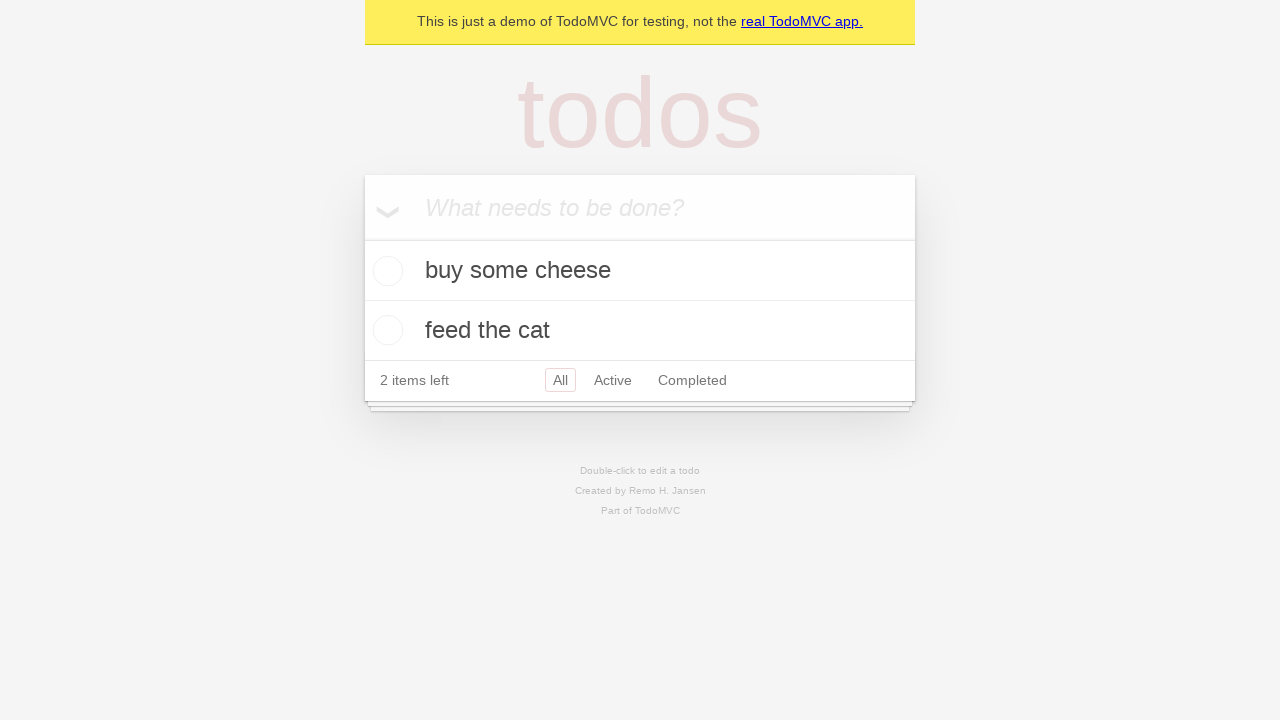

Filled new todo field with 'book a doctors appointment' on internal:attr=[placeholder="What needs to be done?"i]
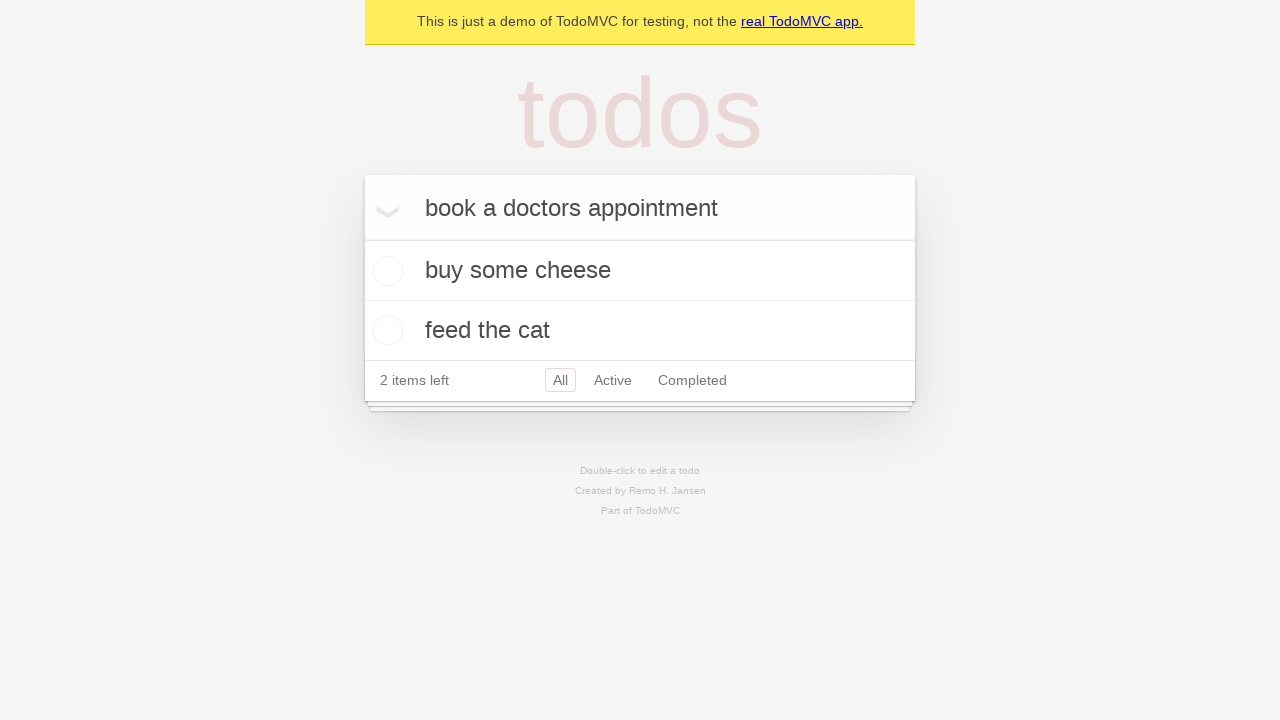

Pressed Enter to create todo 'book a doctors appointment' on internal:attr=[placeholder="What needs to be done?"i]
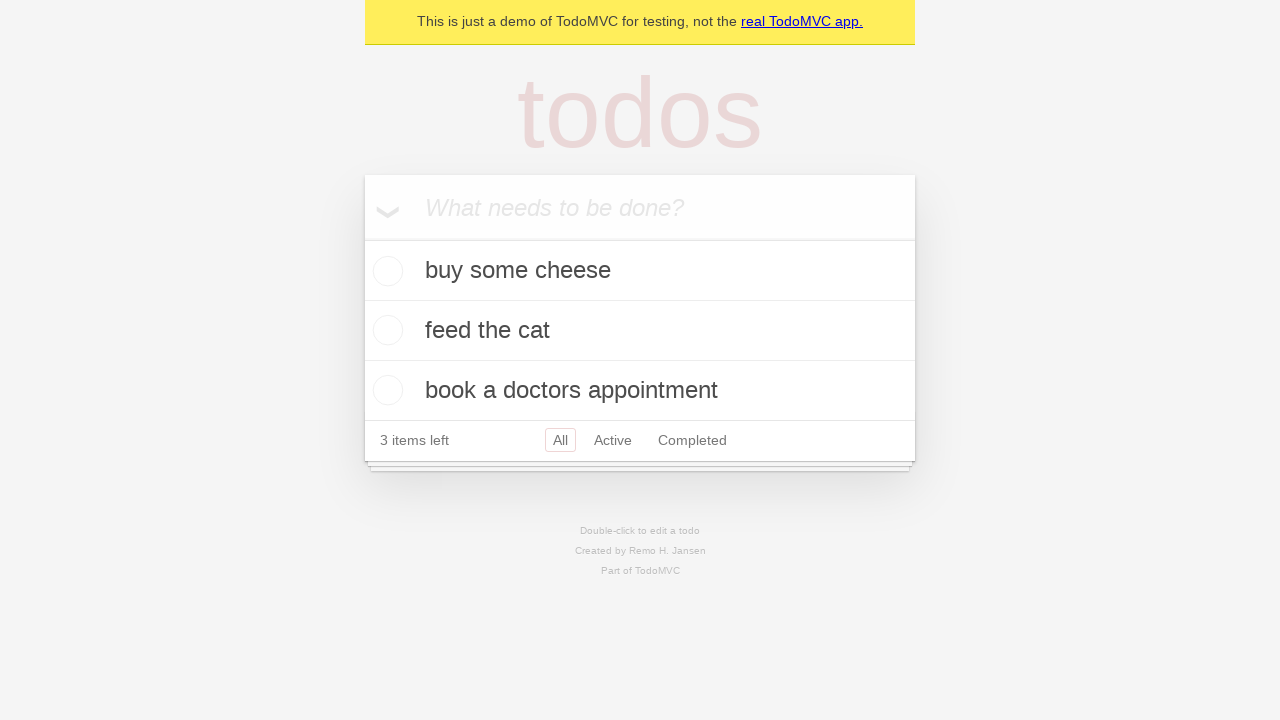

Double-clicked second todo item to enter edit mode at (640, 331) on internal:testid=[data-testid="todo-item"s] >> nth=1
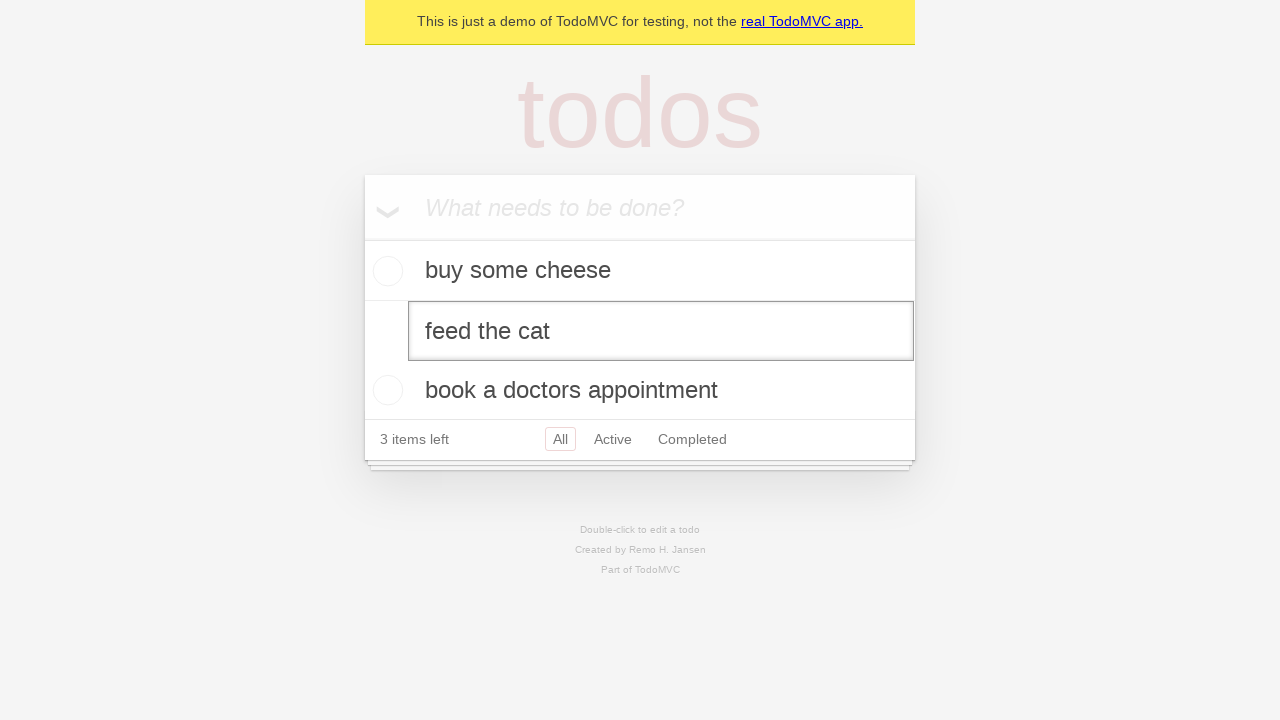

Edit textbox appeared, confirming edit mode is active
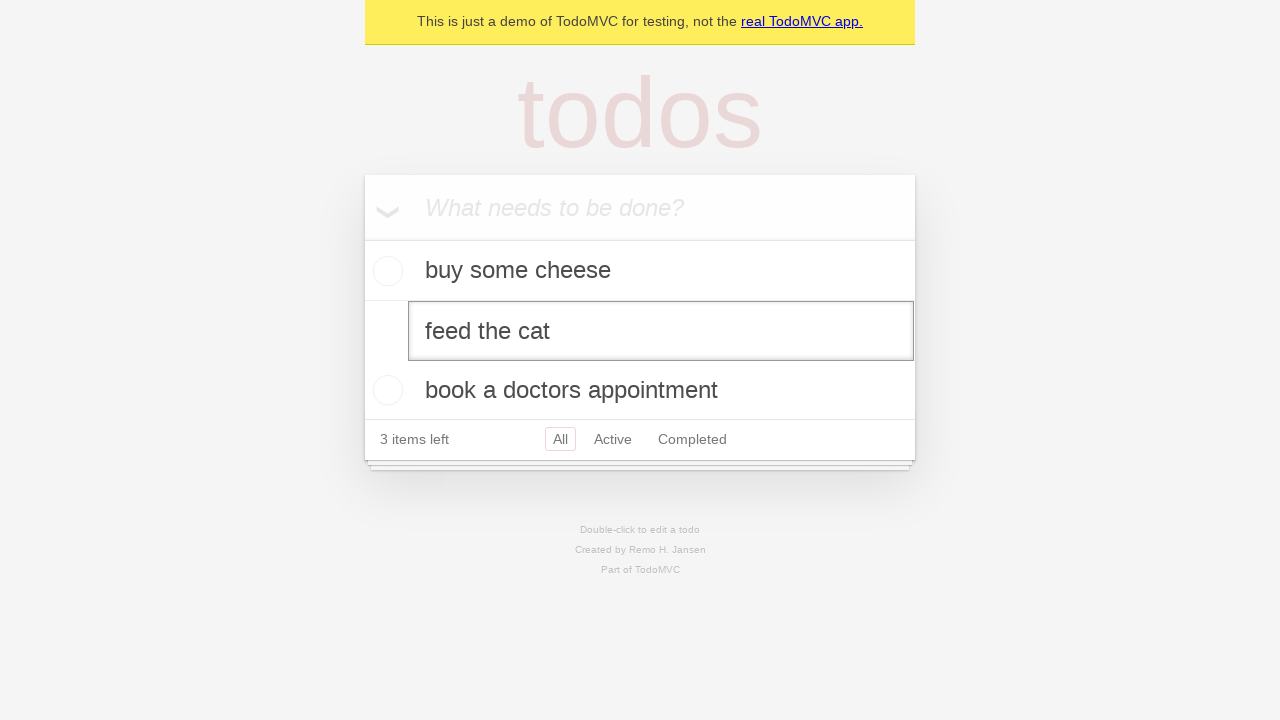

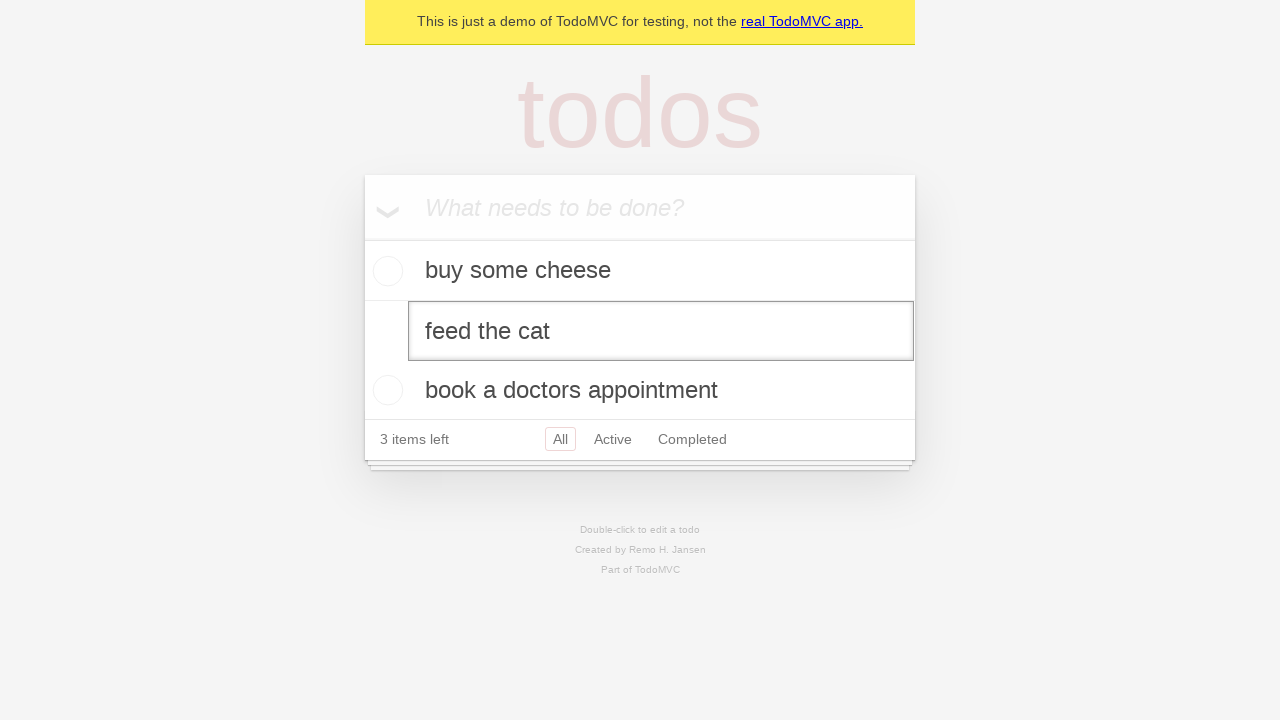